Navigates to the demoblaze homepage and verifies the PRODUCT STORE link element is visible

Starting URL: https://demoblaze.com/

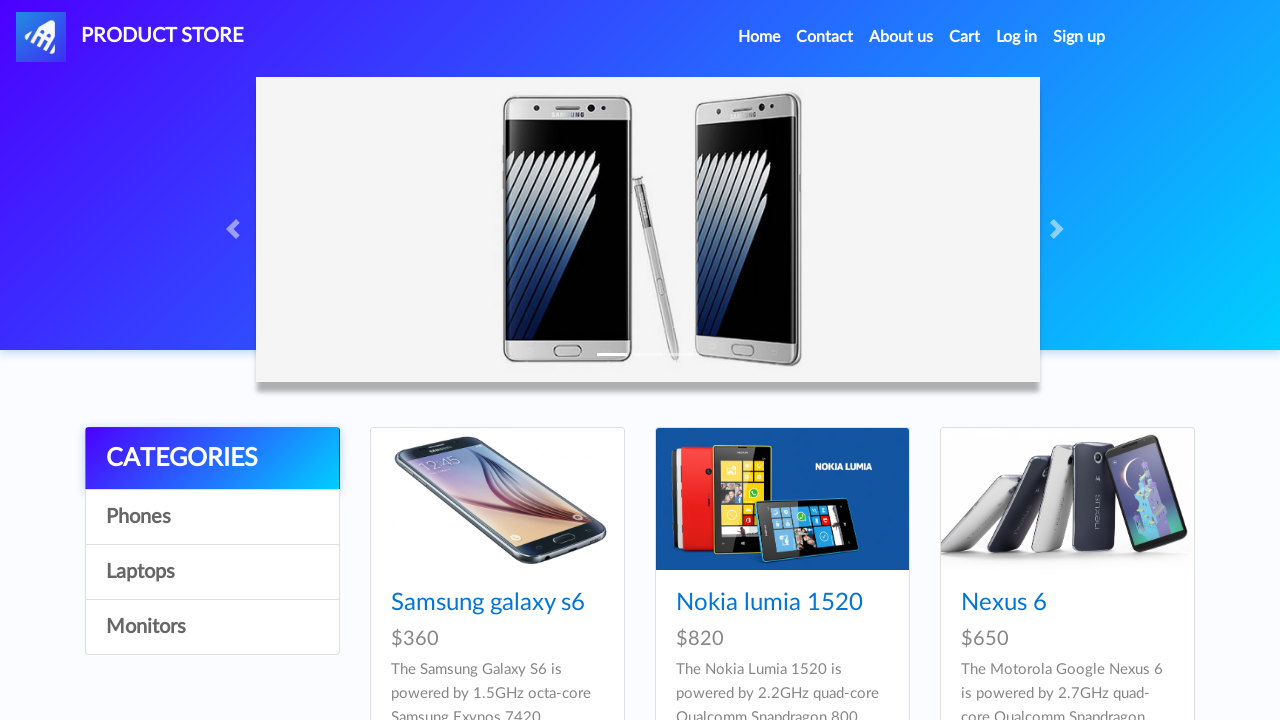

Navigated to demoblaze homepage
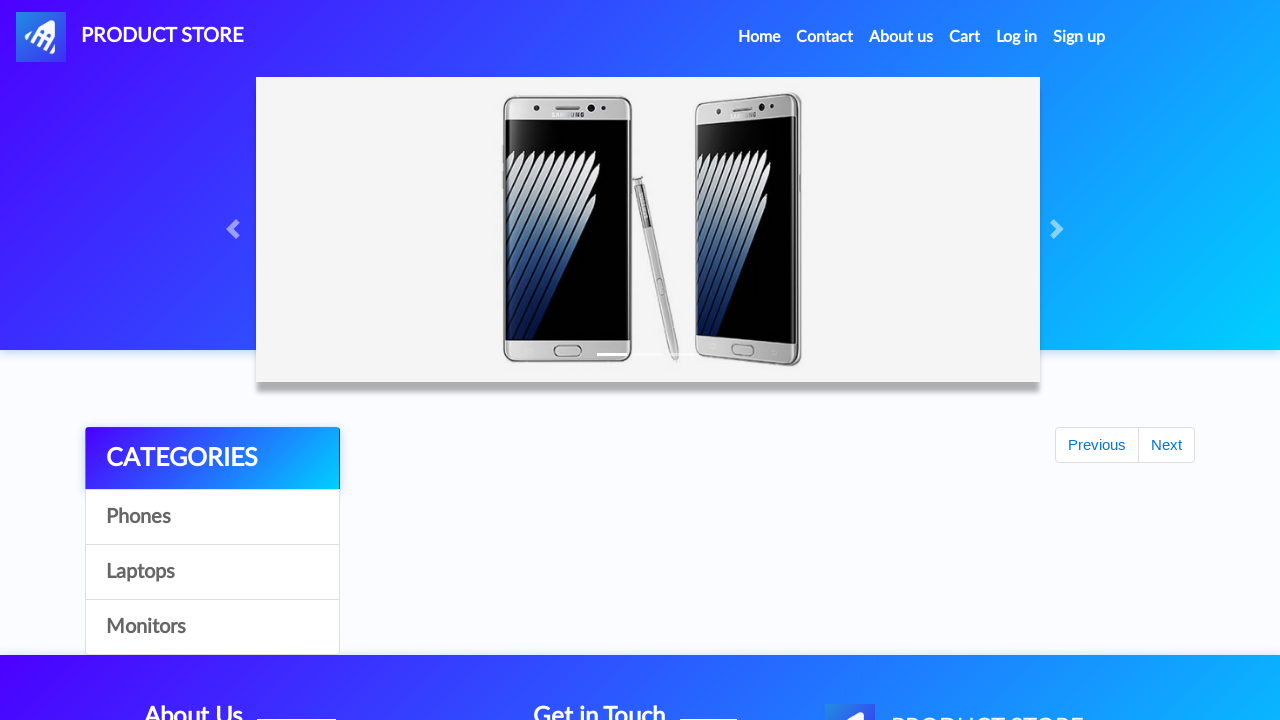

PRODUCT STORE link element is visible
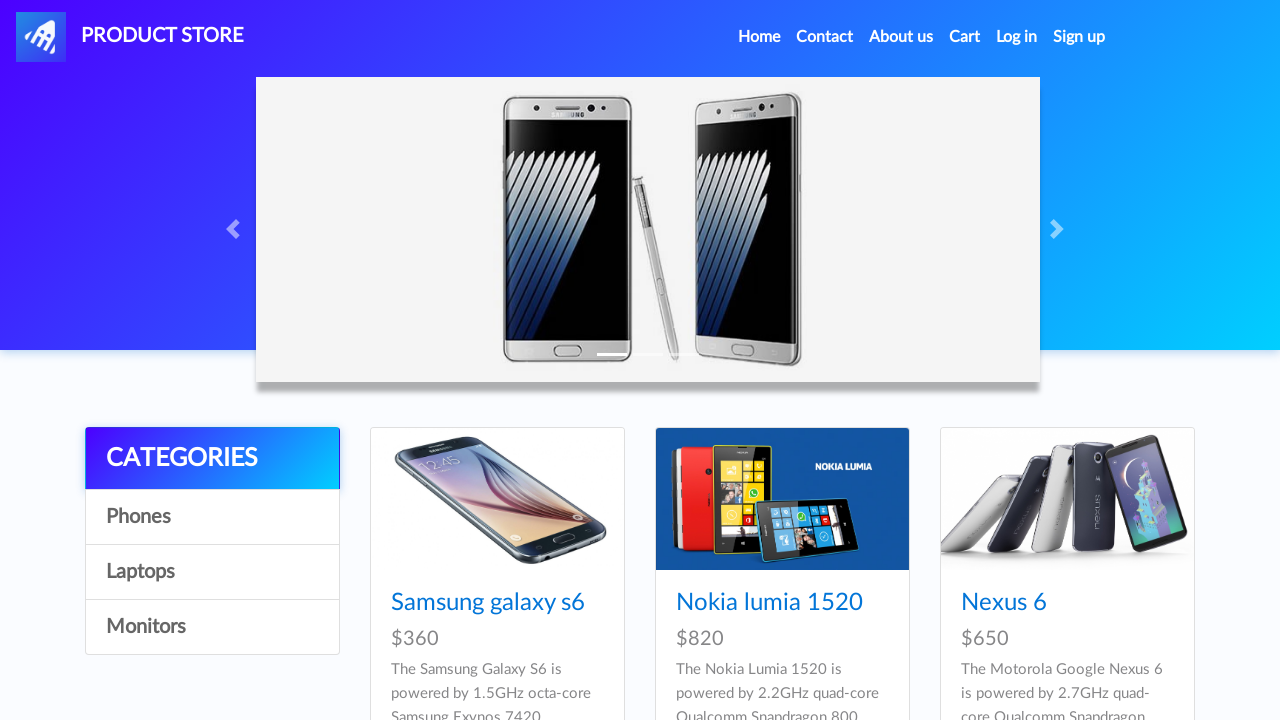

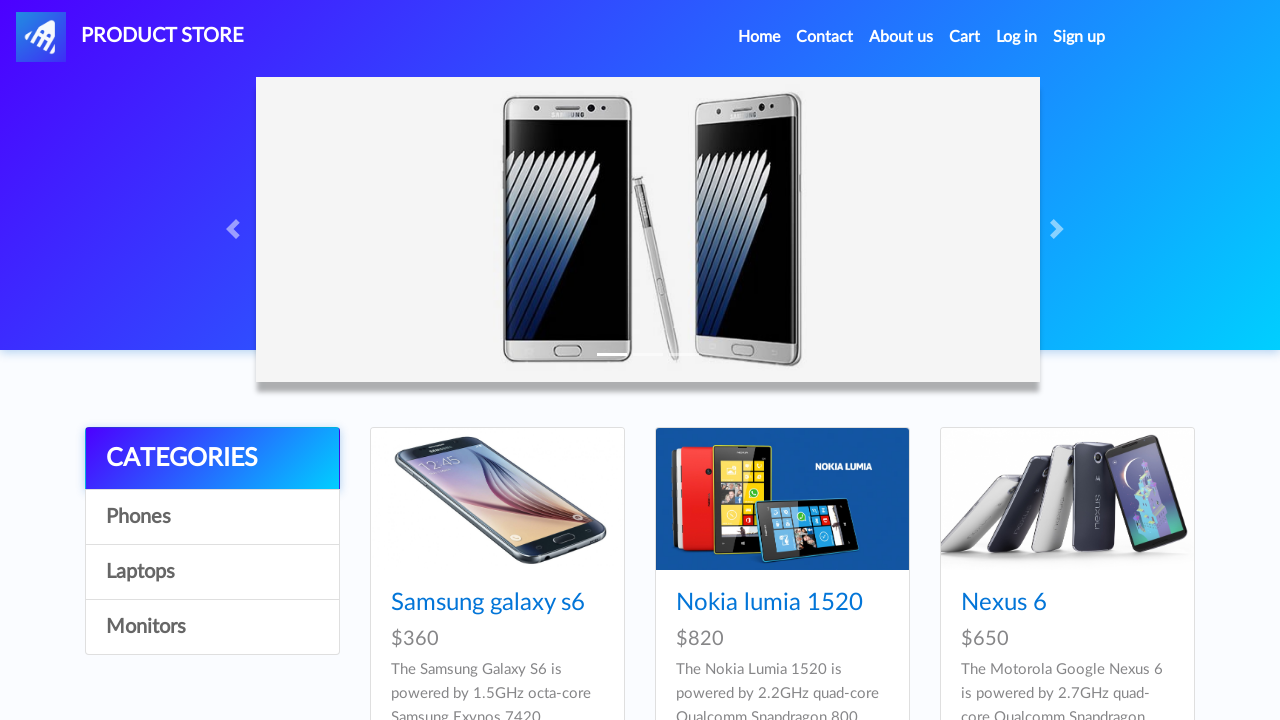